Tests the DemoQA Text Box form by navigating to the Elements section, filling out full name, email, current address, and permanent address fields, then submitting the form.

Starting URL: https://demoqa.com

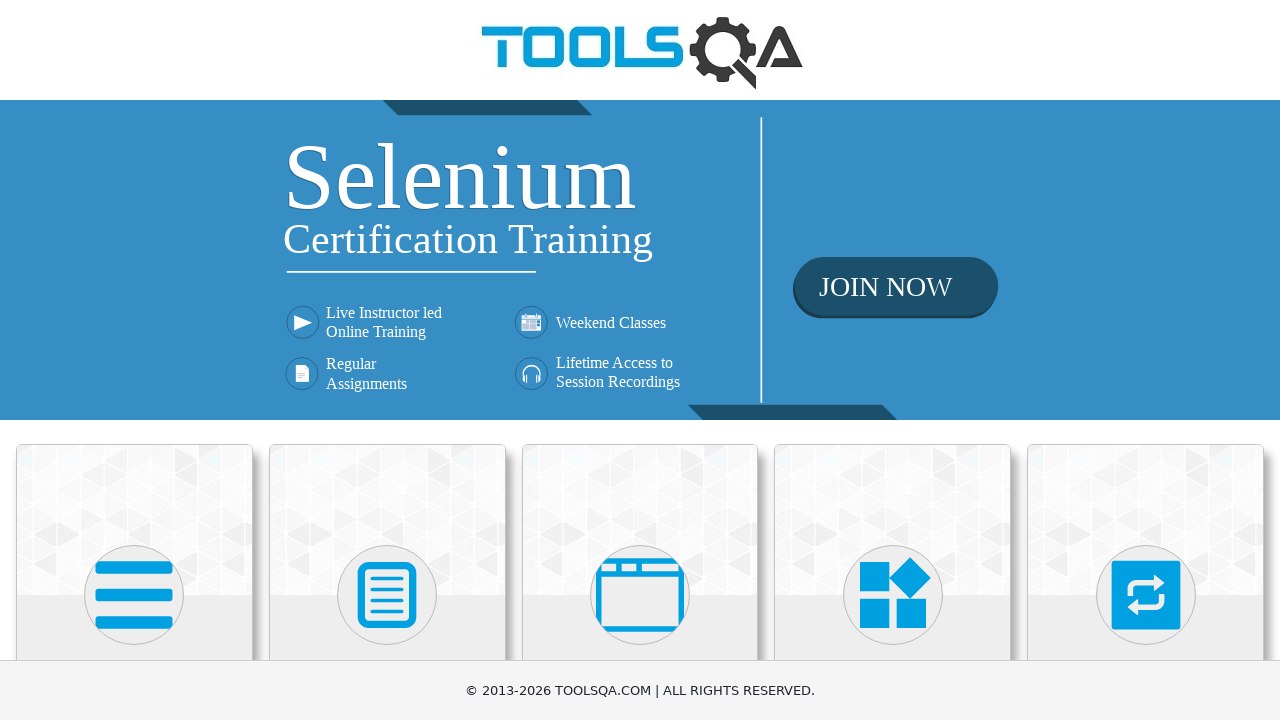

Clicked on Elements card at (134, 595) on (//div[@class='avatar mx-auto white'])[1]
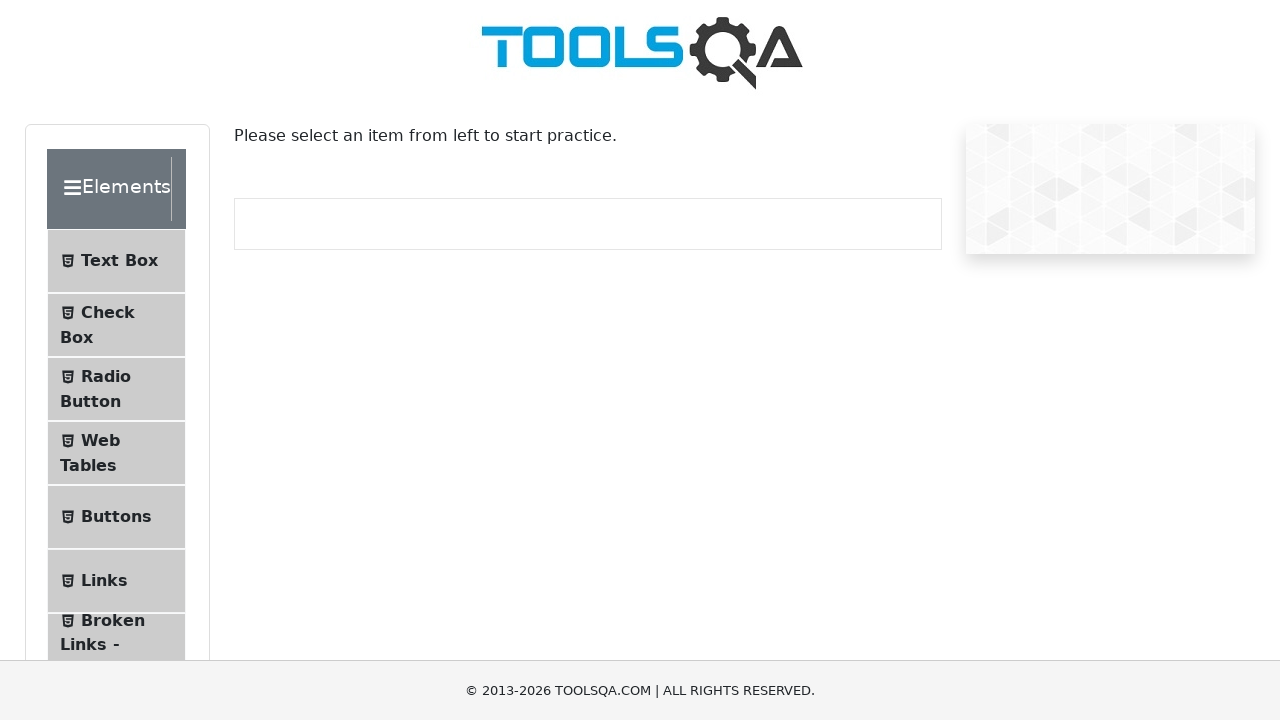

Clicked on Text Box menu item at (116, 261) on #item-0
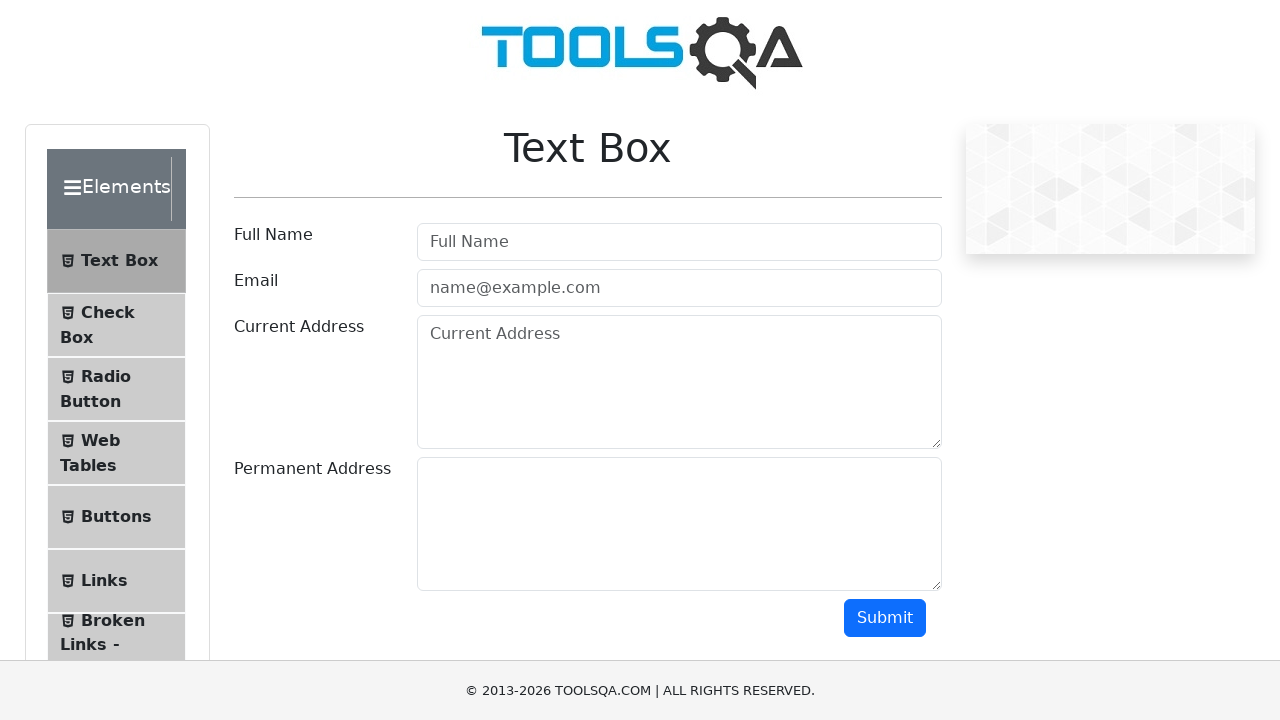

Scrolled down 350px to view form fields
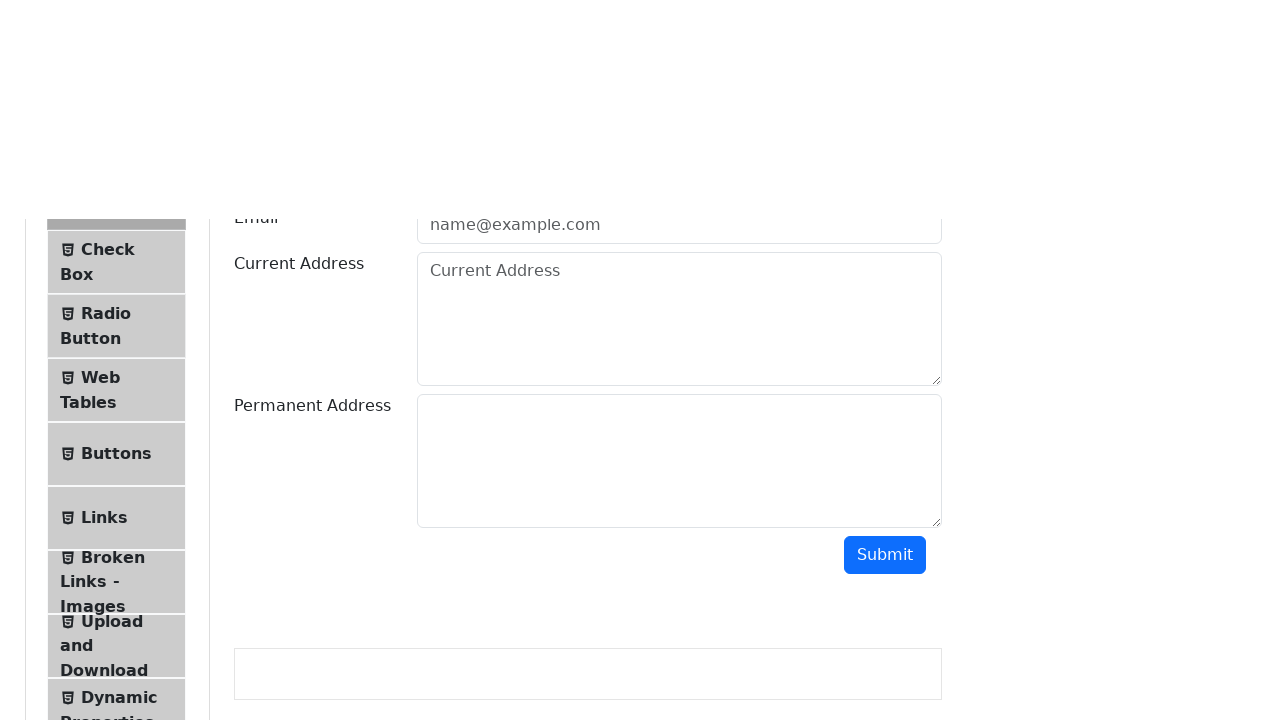

Filled full name field with 'John Doe' on #userName
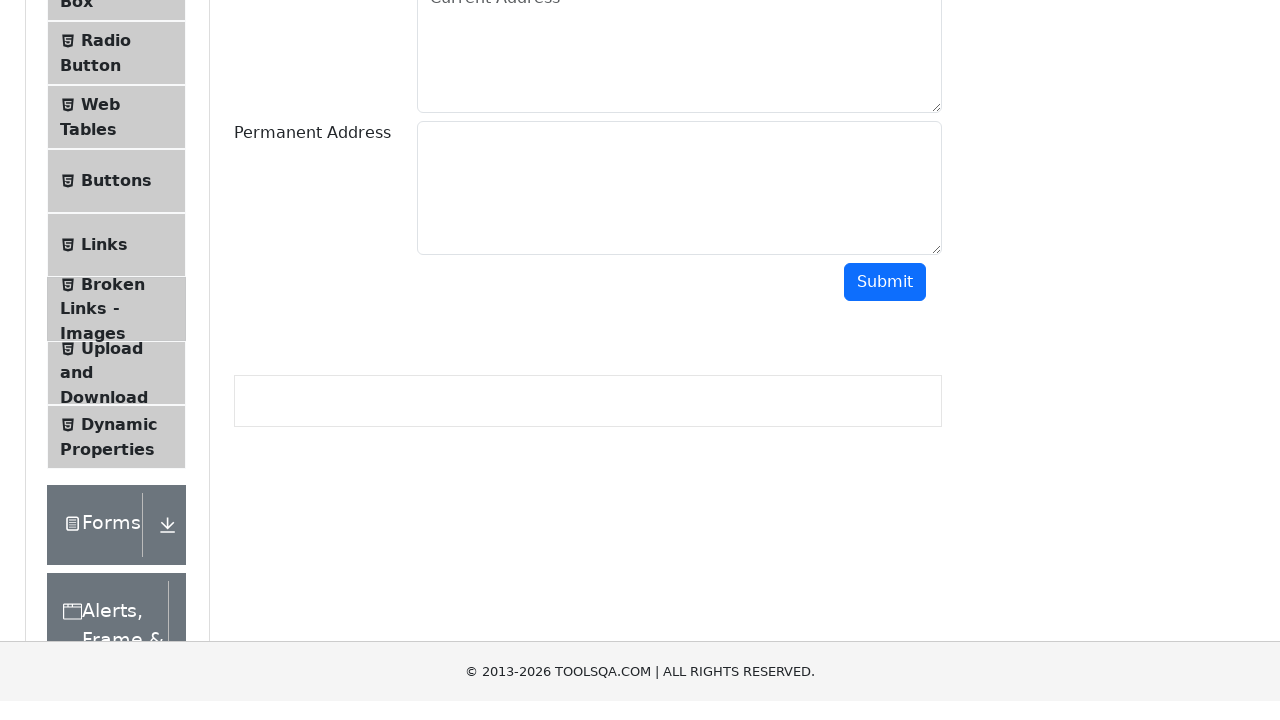

Filled email field with 'johndoe@example.com' on #userEmail
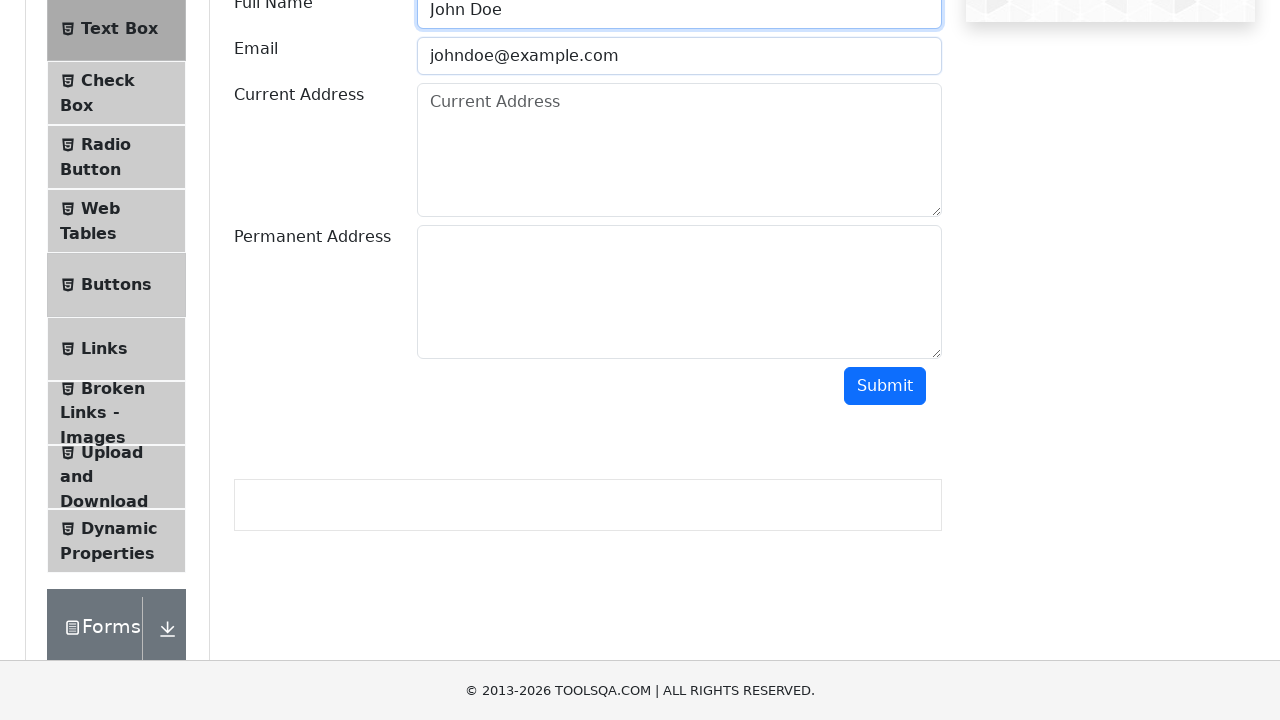

Filled current address field with '123 Main Street, New York' on #currentAddress
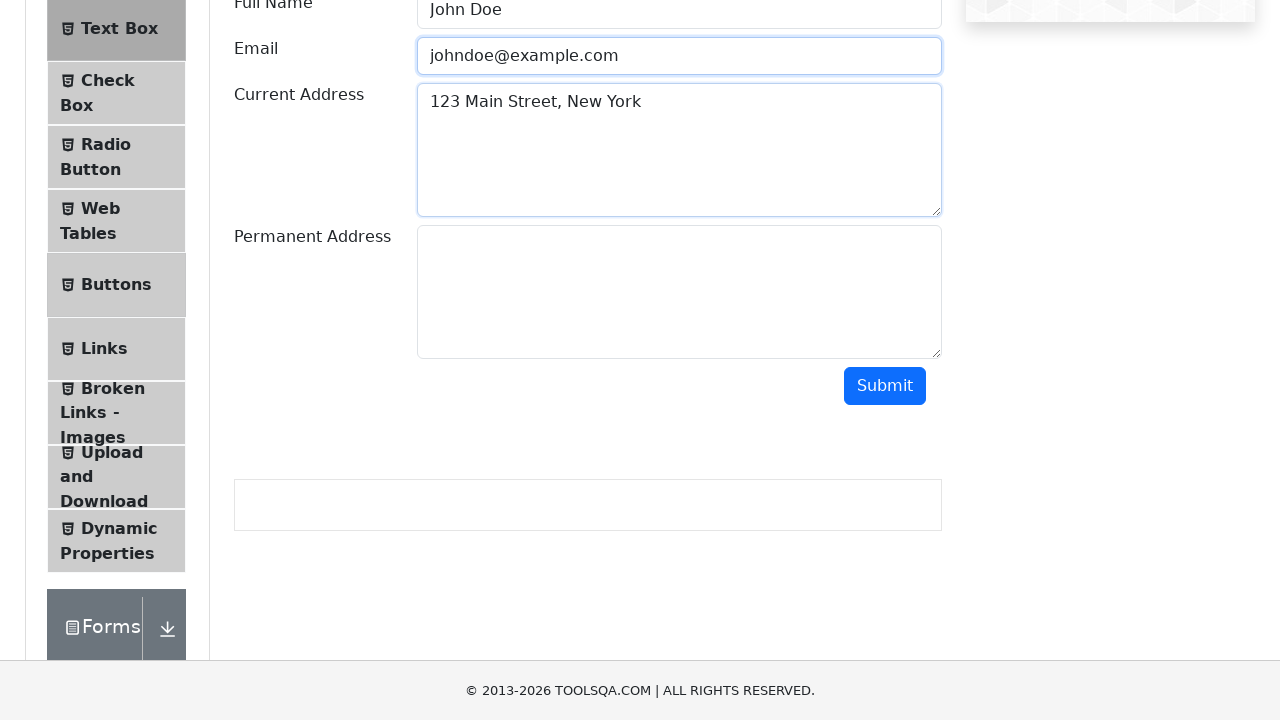

Filled permanent address field with '456 Oak Avenue, Los Angeles' on #permanentAddress
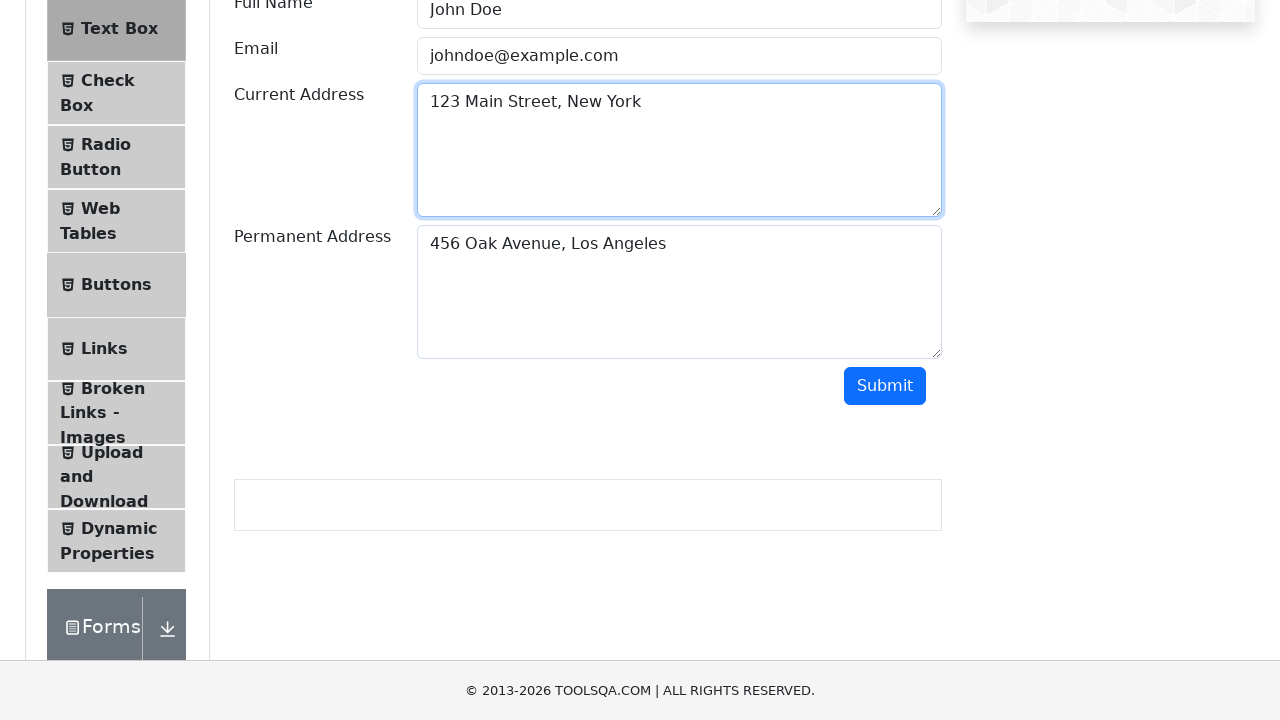

Clicked submit button at (885, 386) on #submit
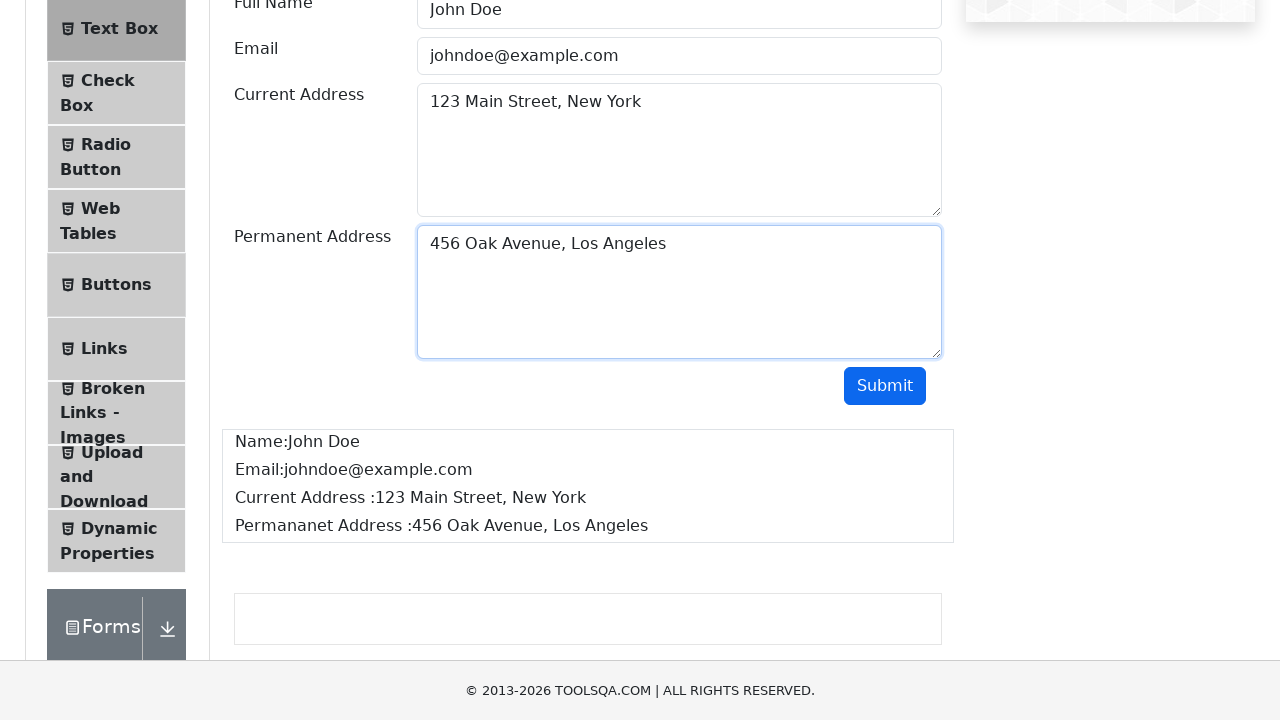

Form submission output appeared
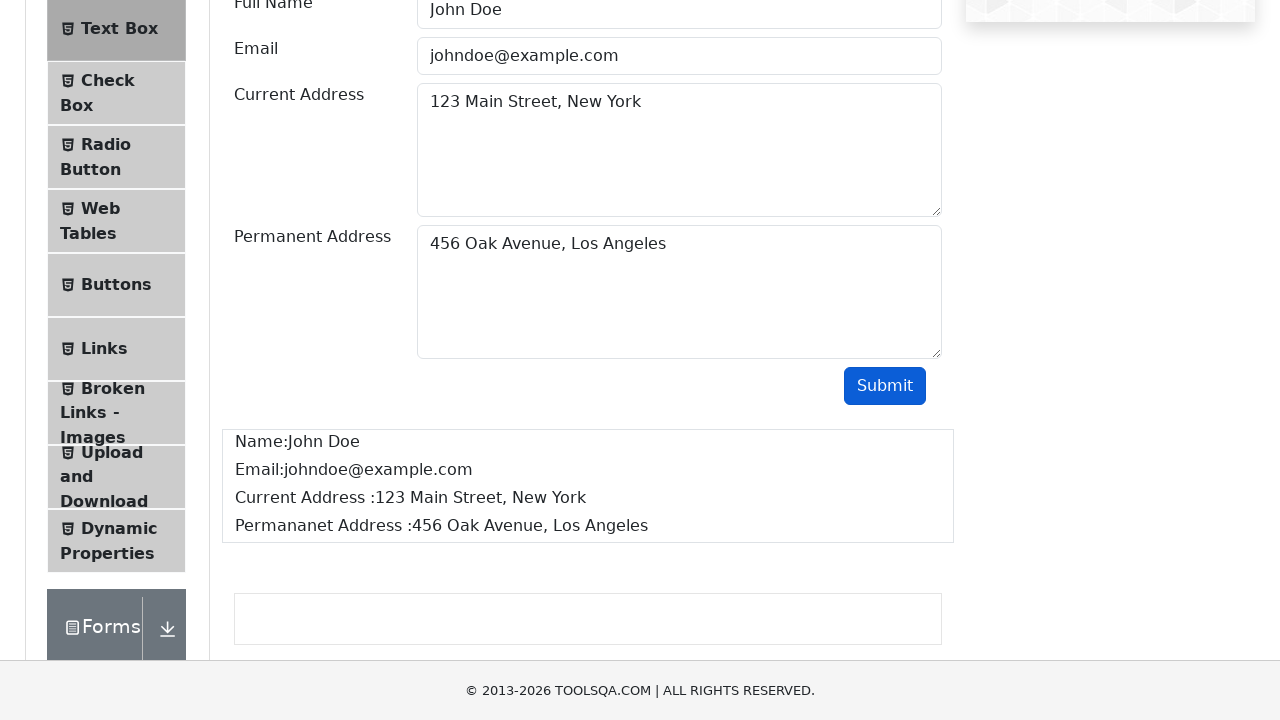

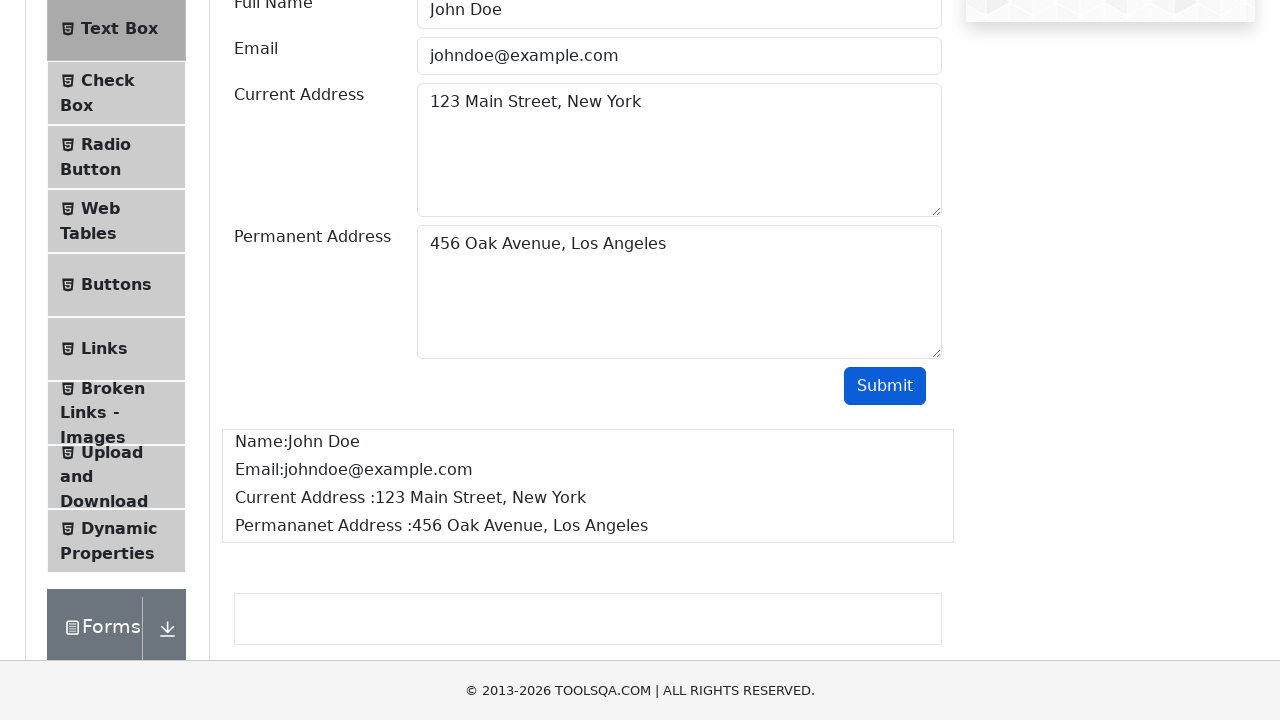